Tests browser refresh functionality by navigating to Mangocados section, adding bananas to cart, refreshing the page, and then navigating to the cart.

Starting URL: https://fruitshoppe.firebaseapp.com/

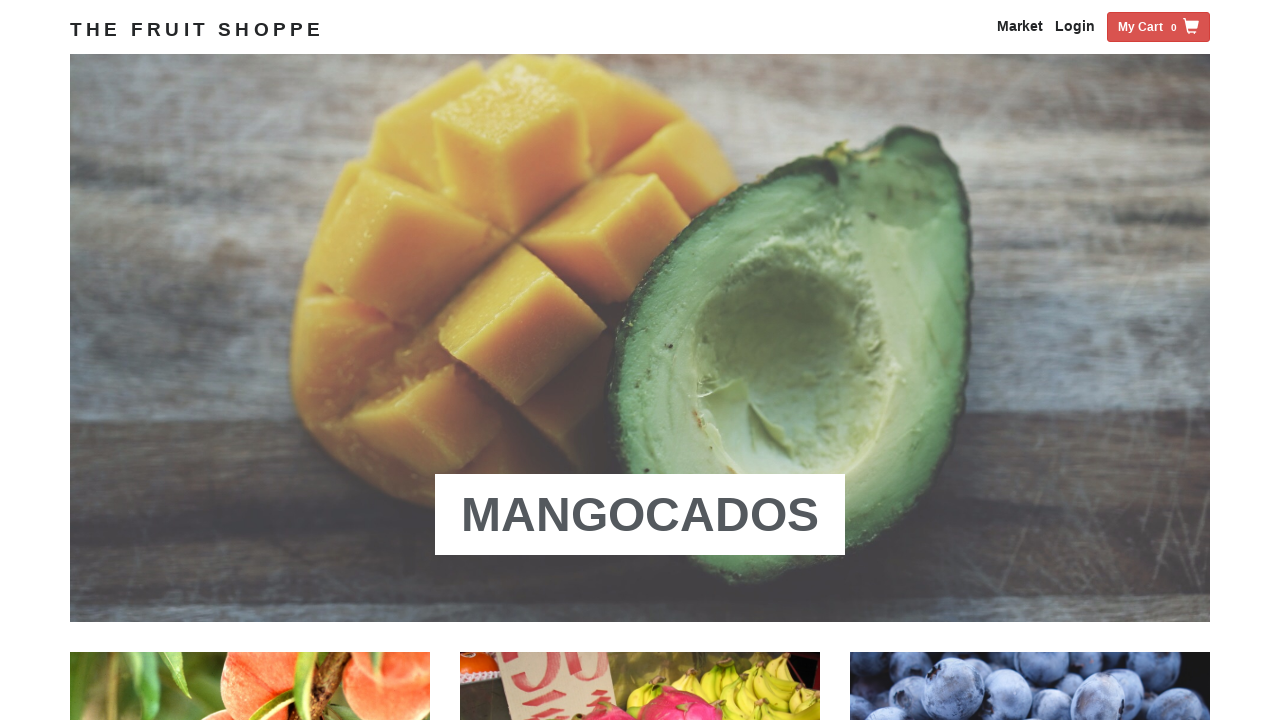

Clicked on Mangocados navigation link at (640, 515) on xpath=//a[contains(.,'Mangocados')]
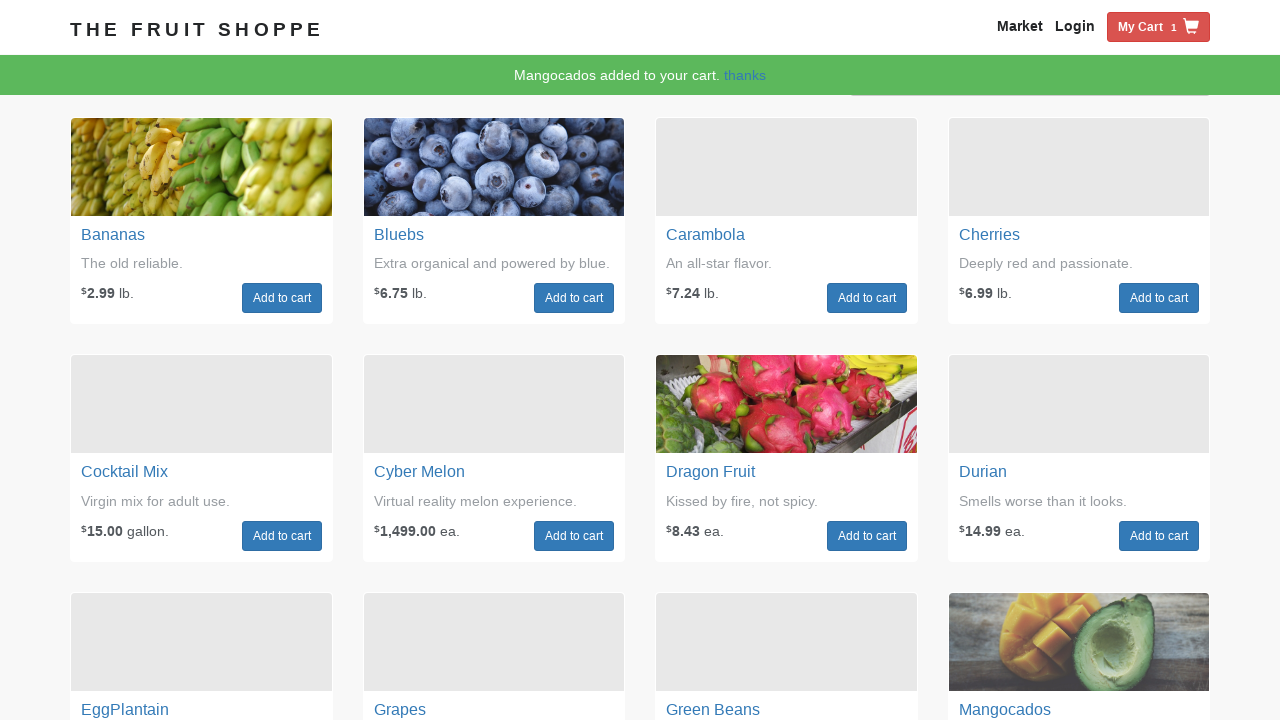

Clicked Add to cart button for bananas at (282, 298) on xpath=//div[@class='fruit-box fruit-banans']//a[.='Add to cart']
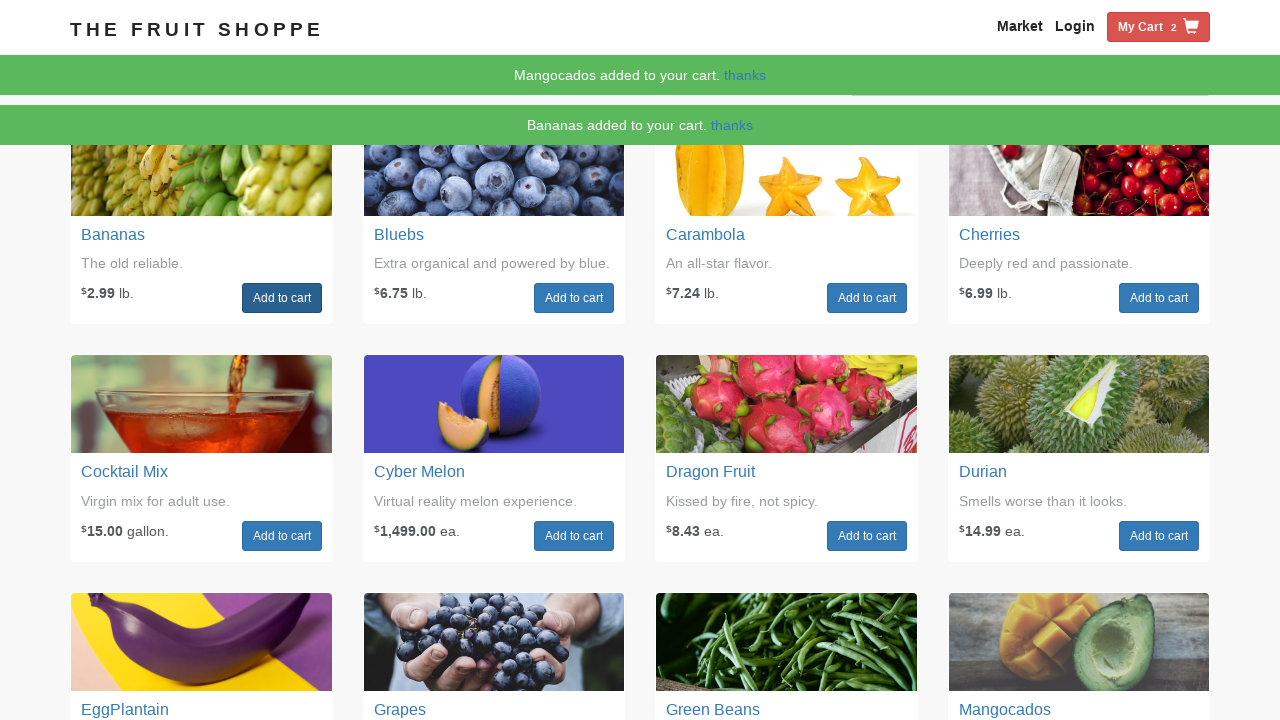

Refreshed the page
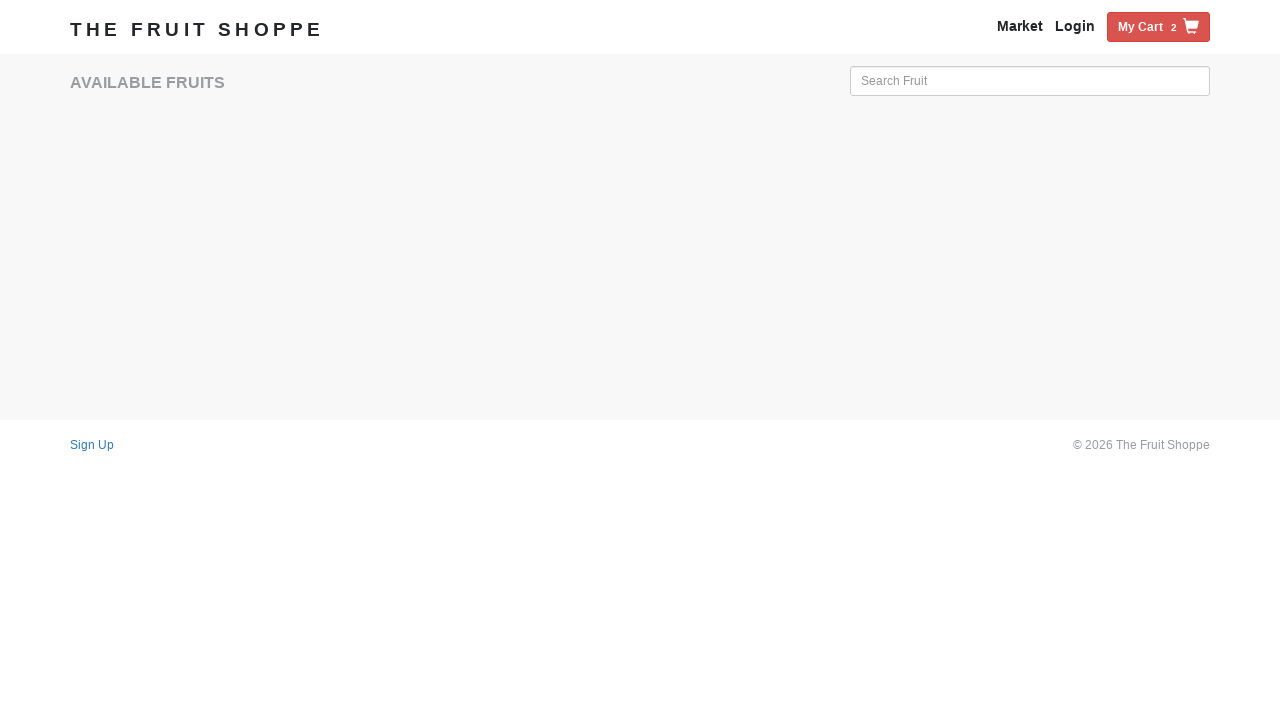

Clicked on My Cart link at (1140, 27) on xpath=//span[.='My Cart']
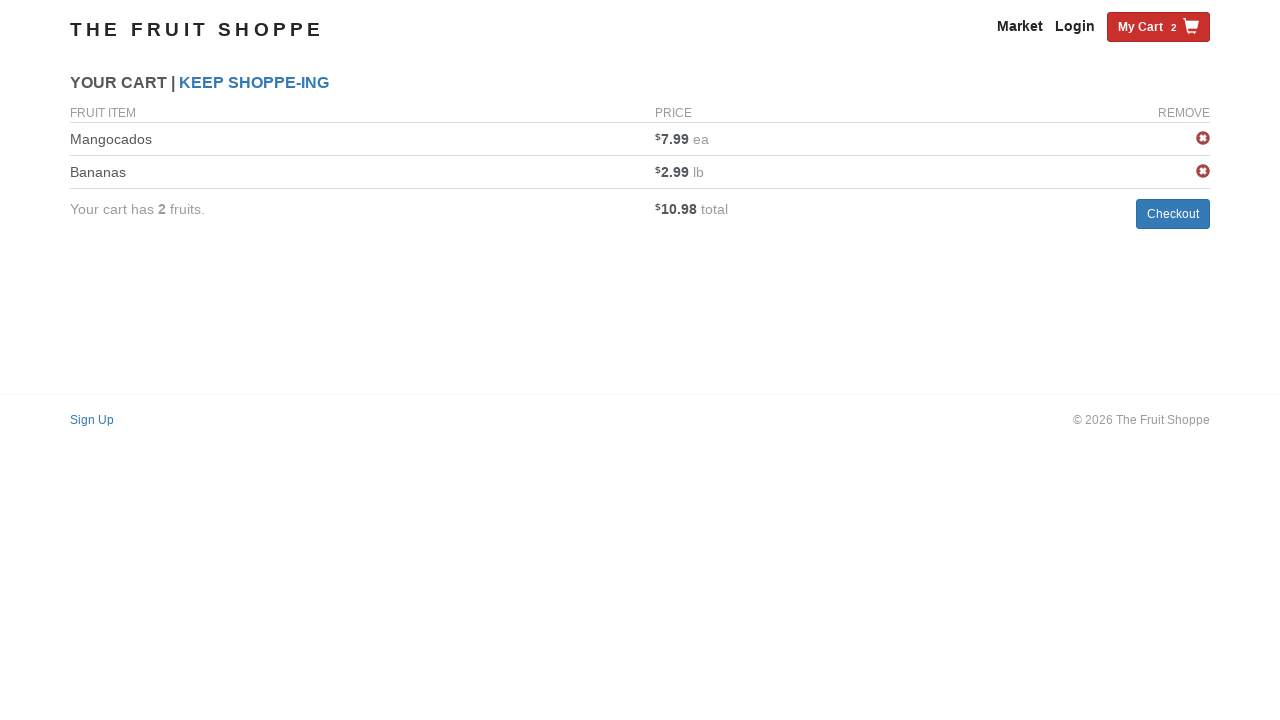

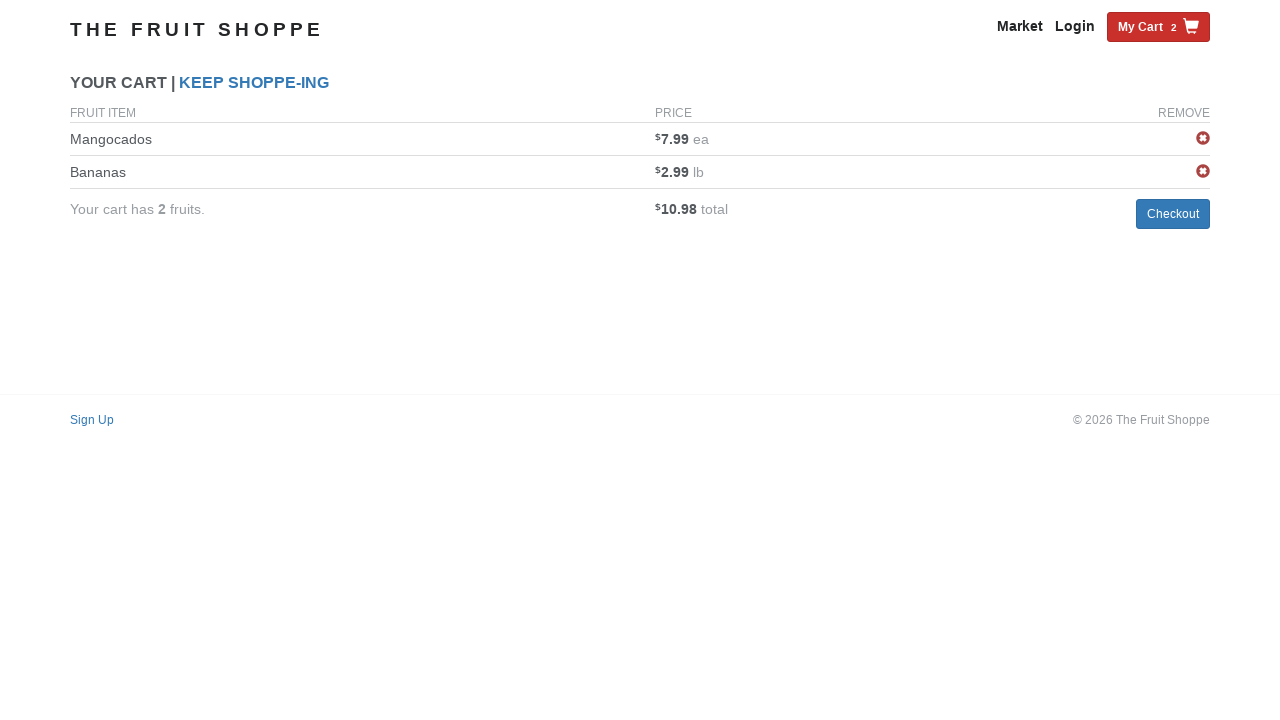